Navigates to a page with iframes, switches to the first iframe containing a video, and clicks the play button

Starting URL: https://html.com/tags/iframe

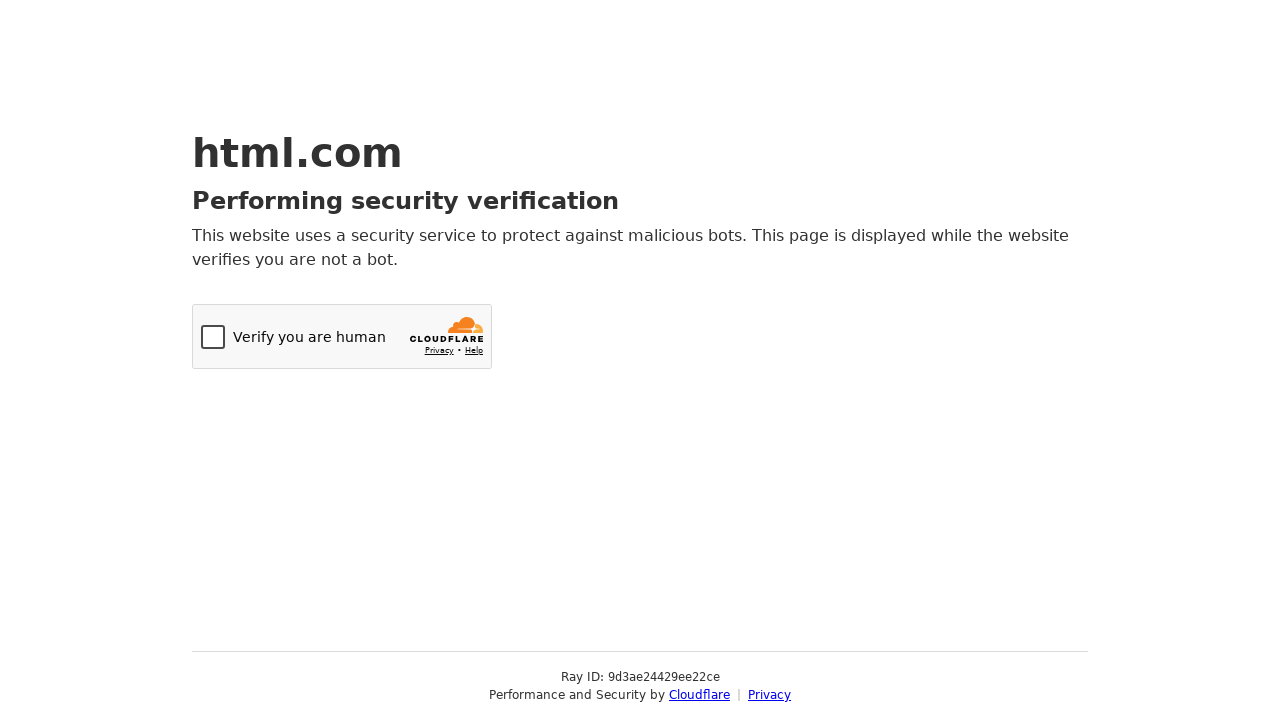

Navigated to iframe example page at https://html.com/tags/iframe
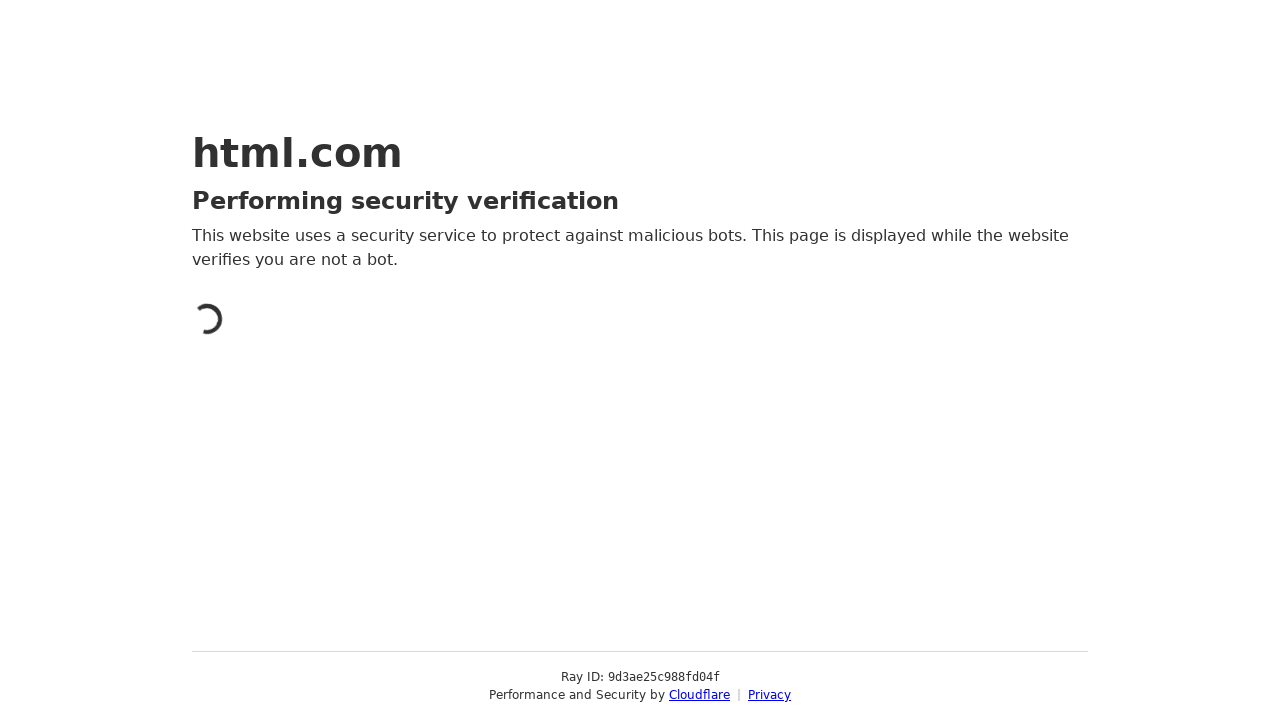

Retrieved all frames from the page
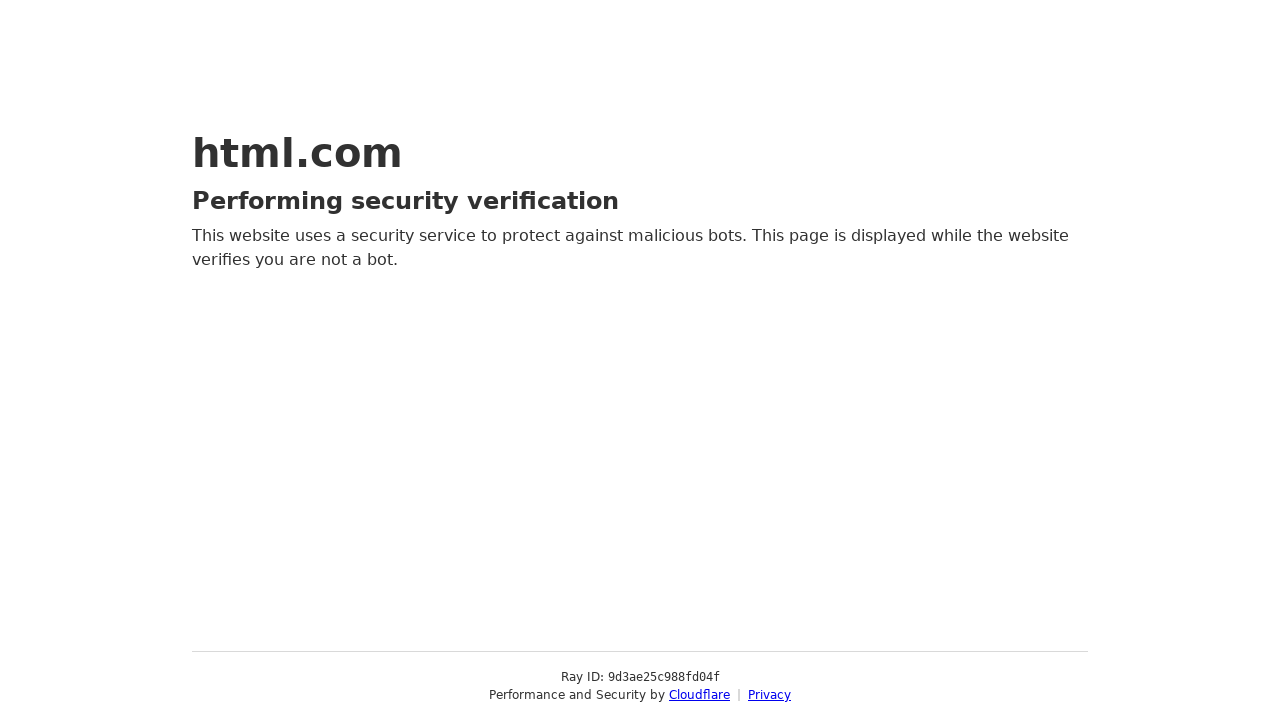

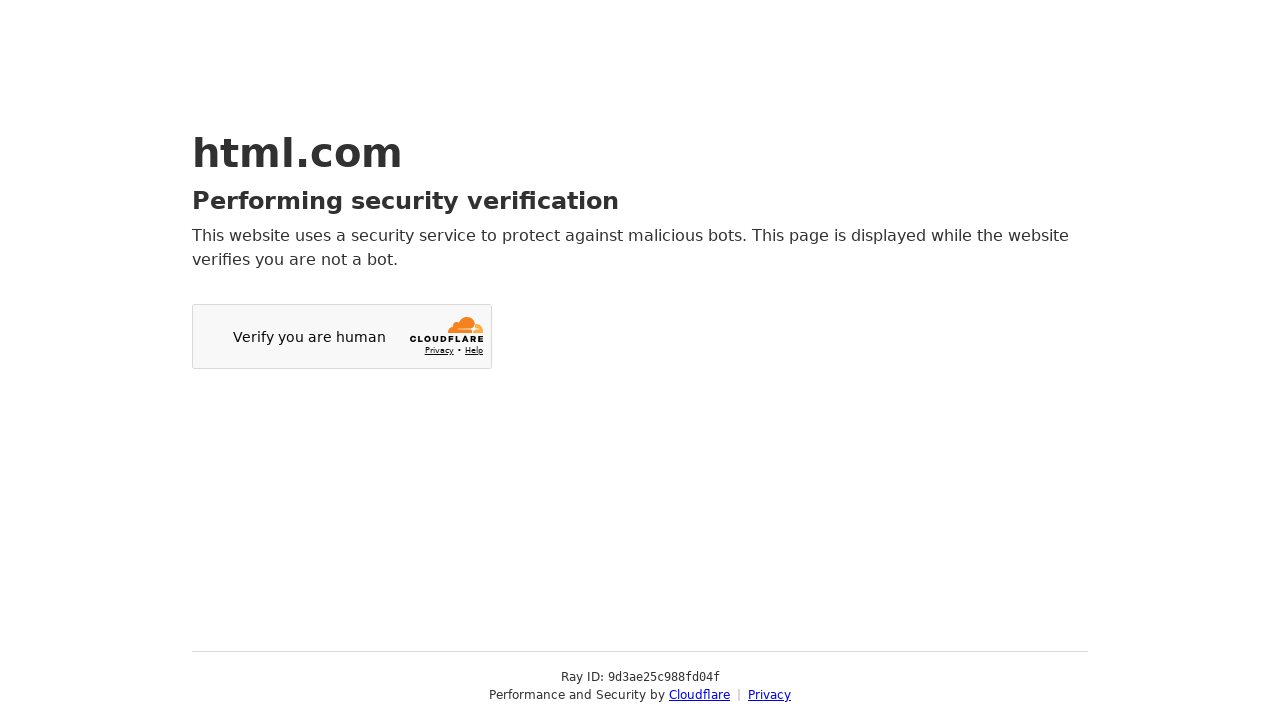